Tests JavaScript prompt alert handling by clicking a button to trigger a prompt, entering text into it, and accepting the alert

Starting URL: https://the-internet.herokuapp.com/javascript_alerts

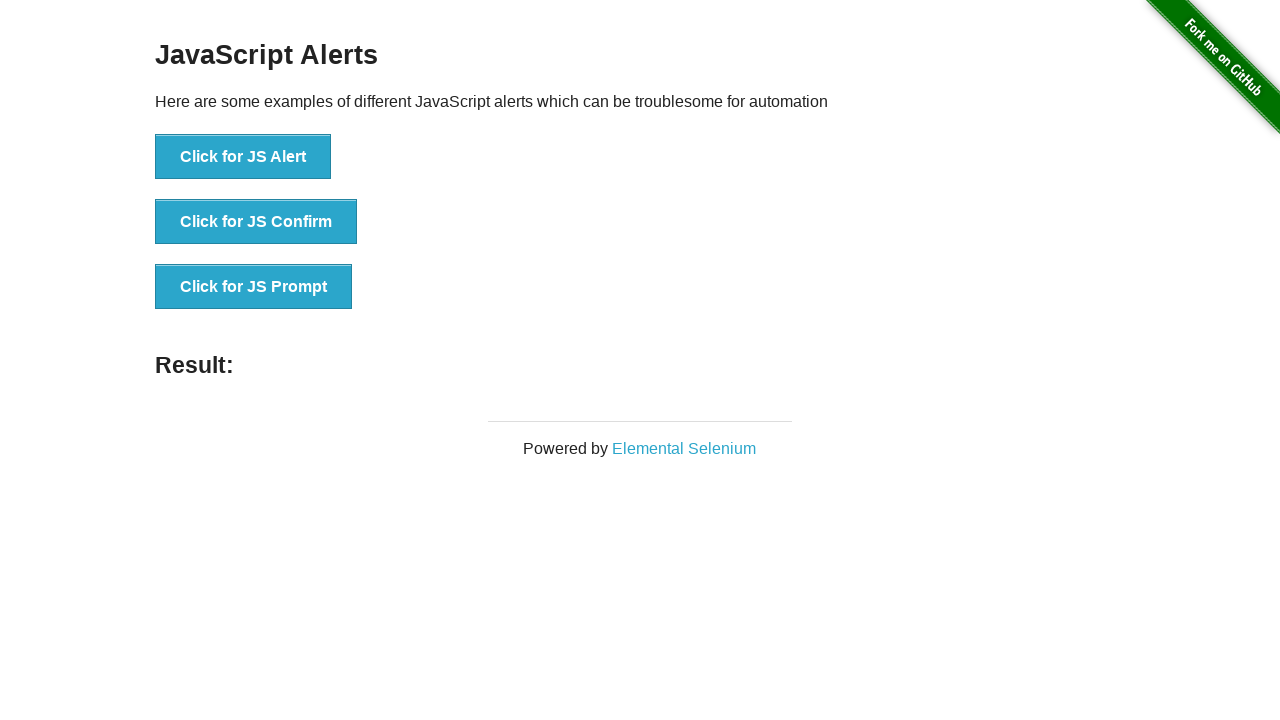

Set up dialog handler to accept prompt with text 'Test Automation'
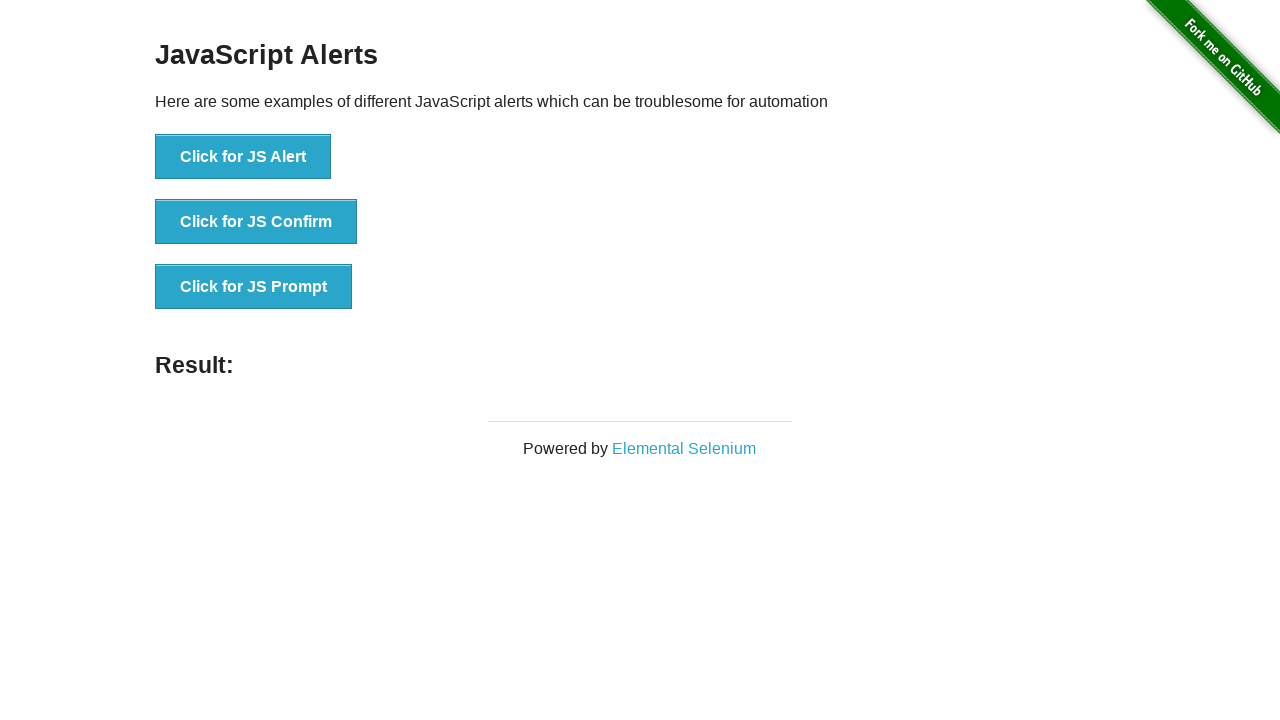

Clicked 'Click for JS Prompt' button to trigger JavaScript prompt alert at (254, 287) on xpath=//button[text()='Click for JS Prompt']
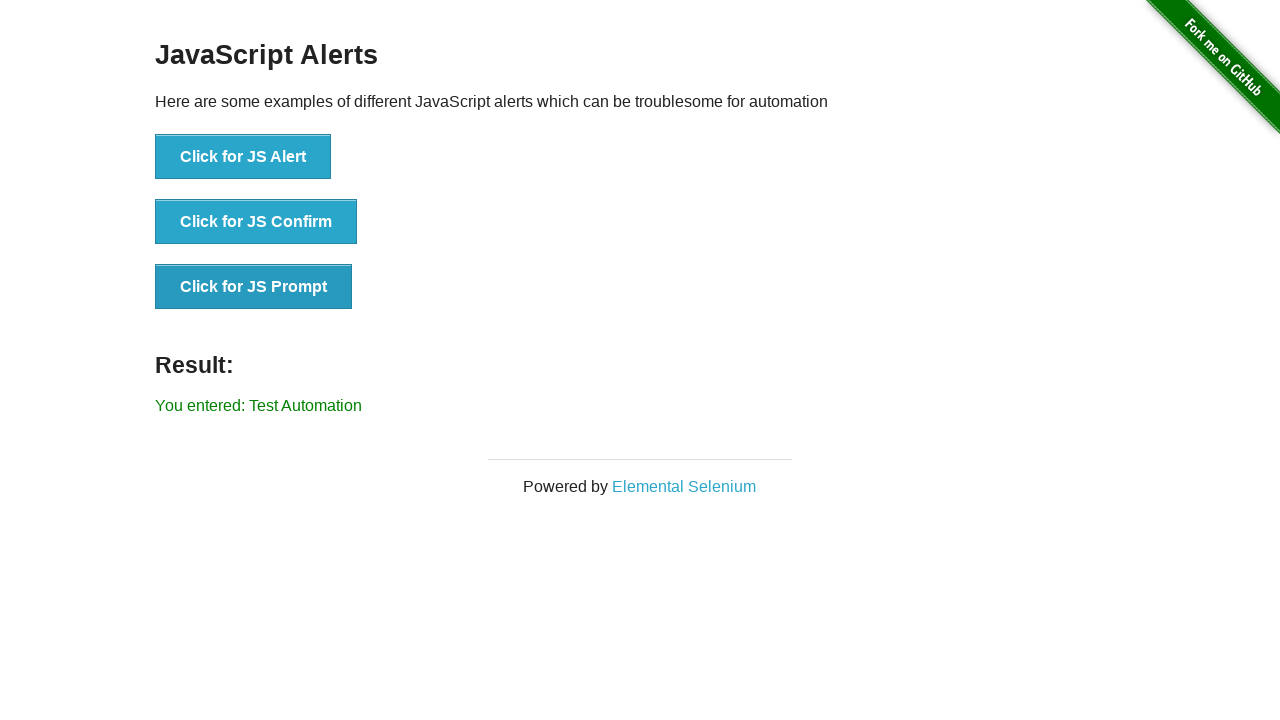

Result element loaded, confirming prompt was handled successfully
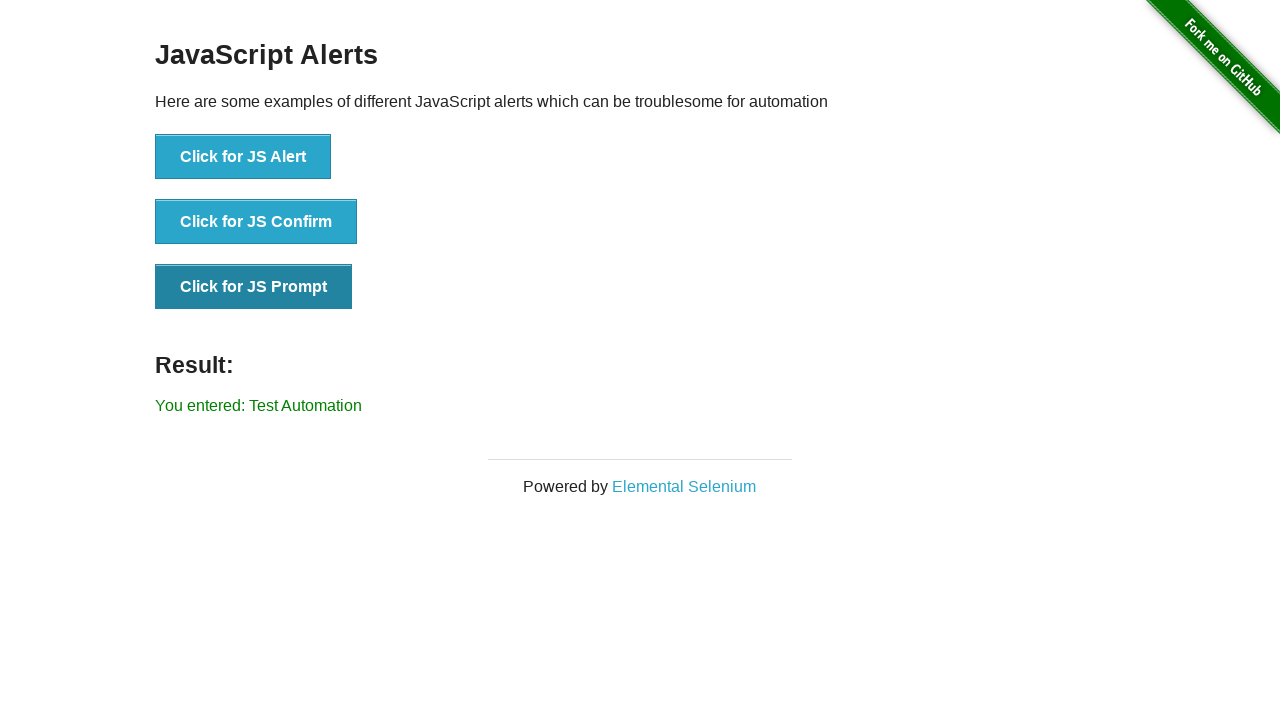

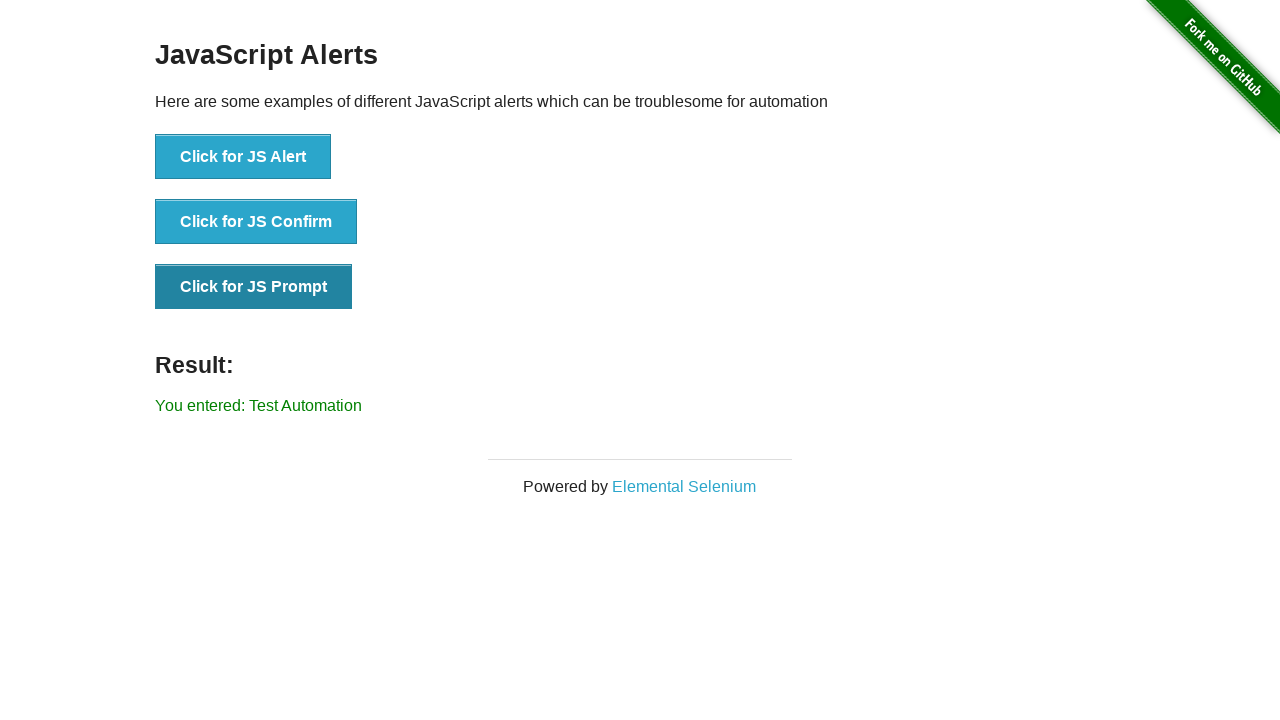